Tests that checkout cannot proceed when no items are added to cart - navigates to menu, views a product without adding to cart, then goes to cart and verifies checkout is not available.

Starting URL: https://atid.store/

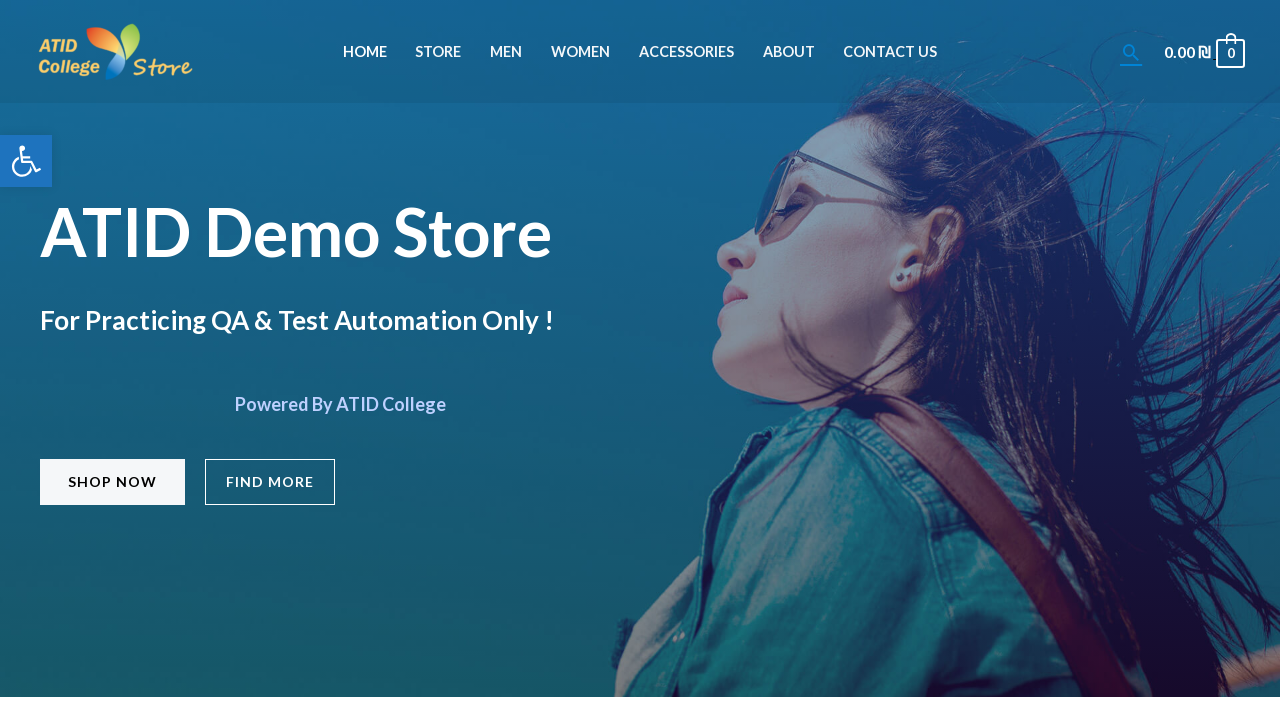

Set viewport size to 1052x666
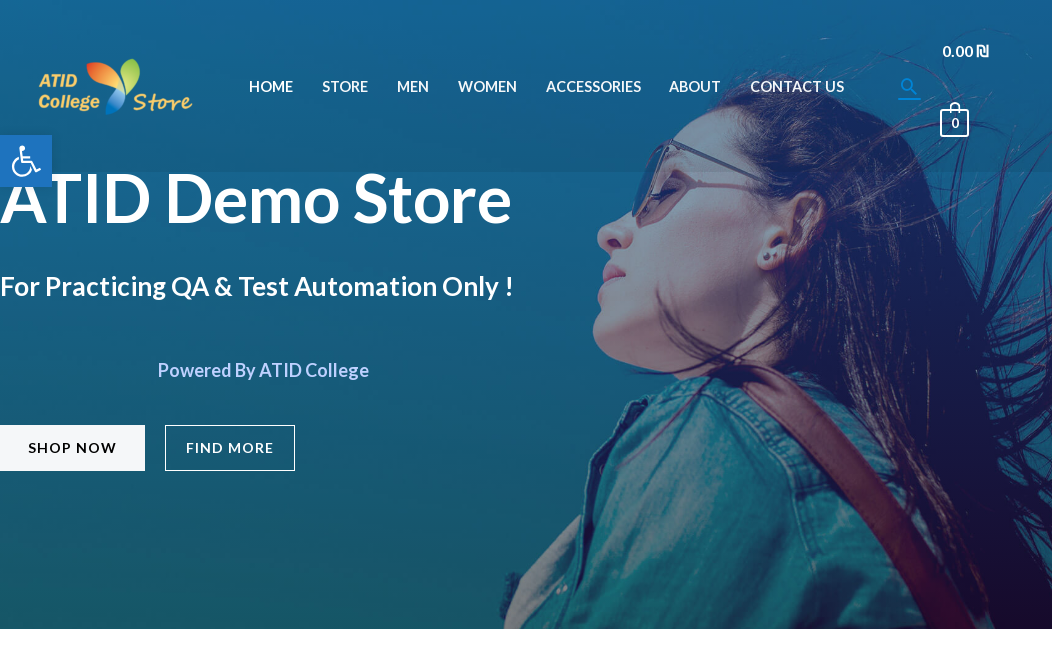

Clicked Shop link to navigate to menu at (72, 448) on a:has-text('Shop')
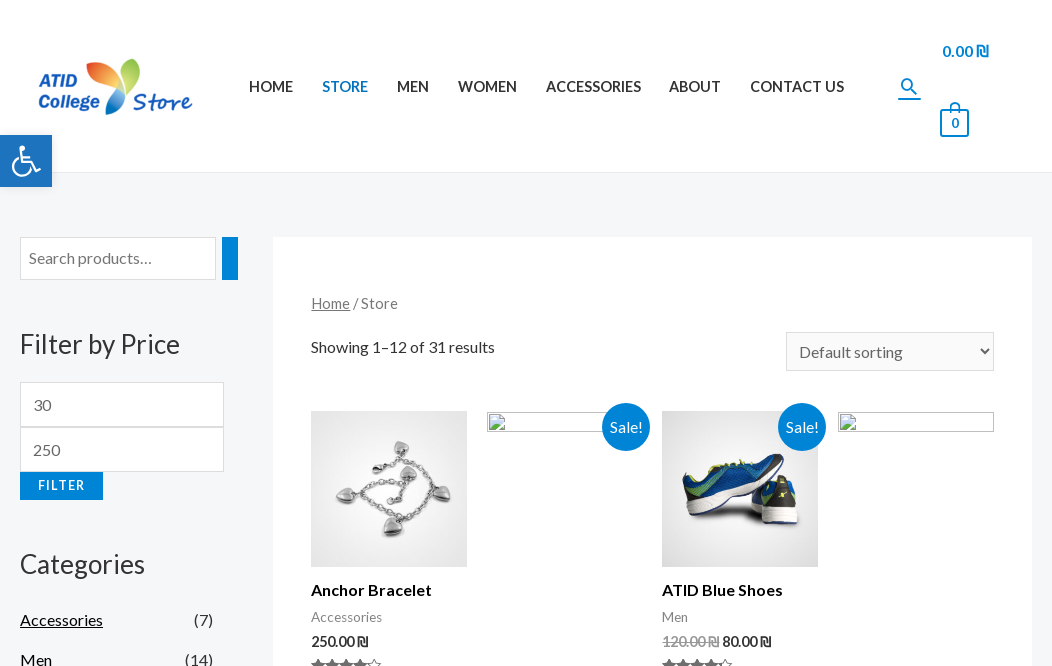

Products loaded on shop page
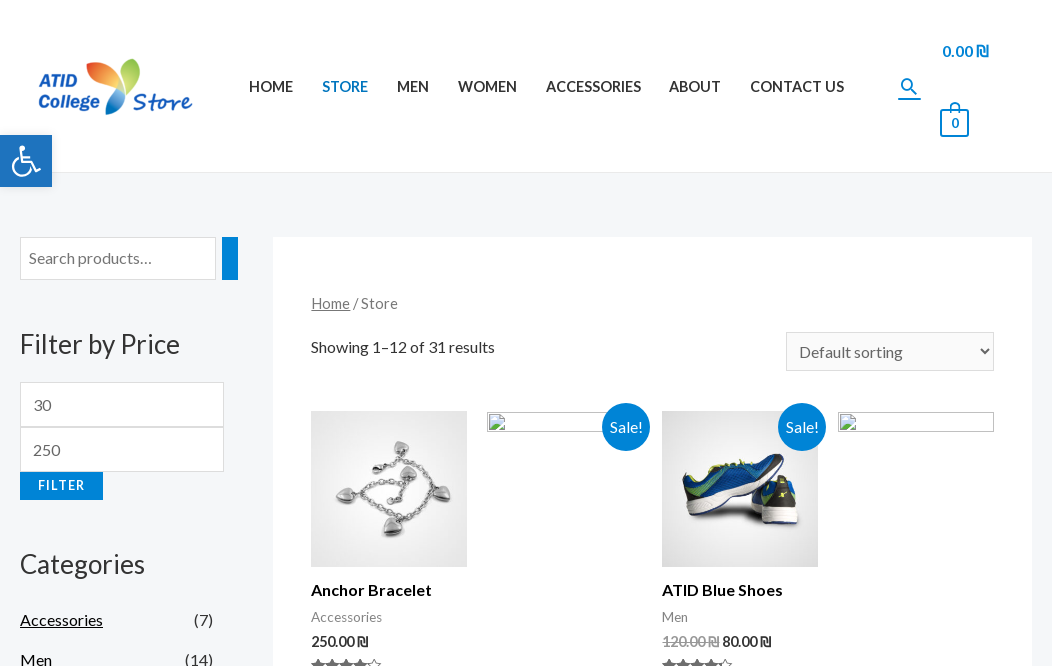

Clicked on first product to view details at (389, 333) on .products .product:first-child
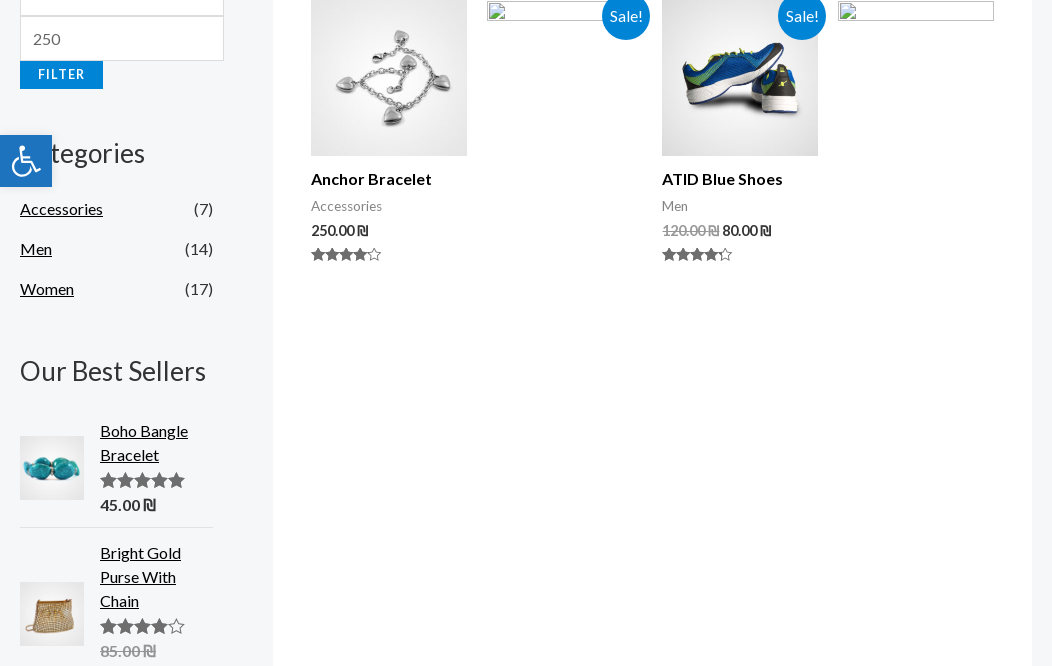

Waited 1 second for page to settle
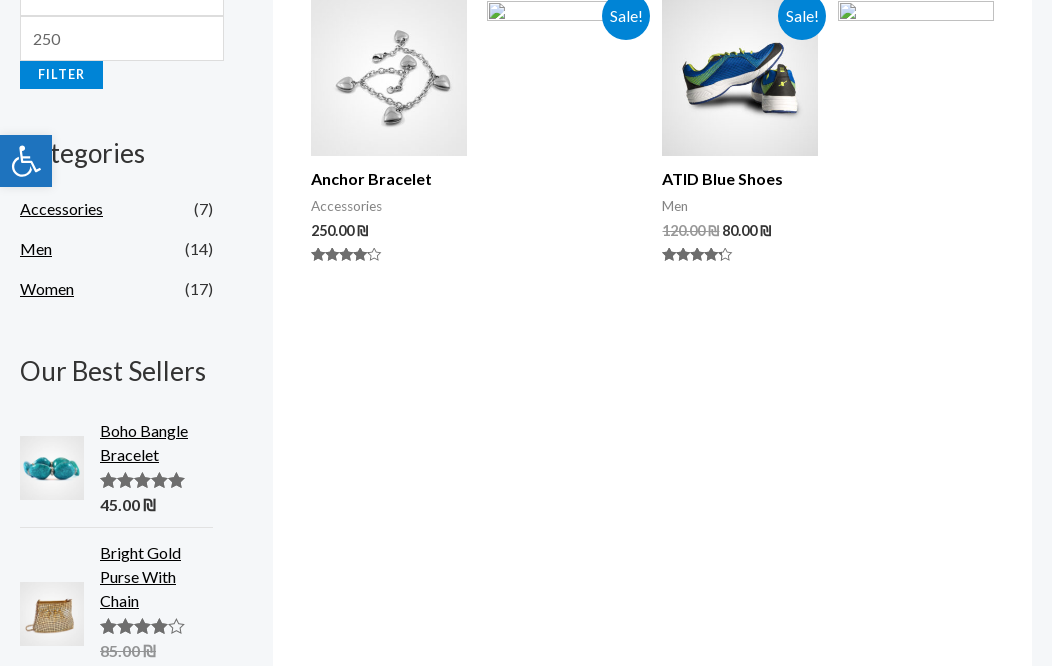

Clicked on cart to navigate to cart page at (56, 466) on a.cart-contents, a:has-text('Cart')
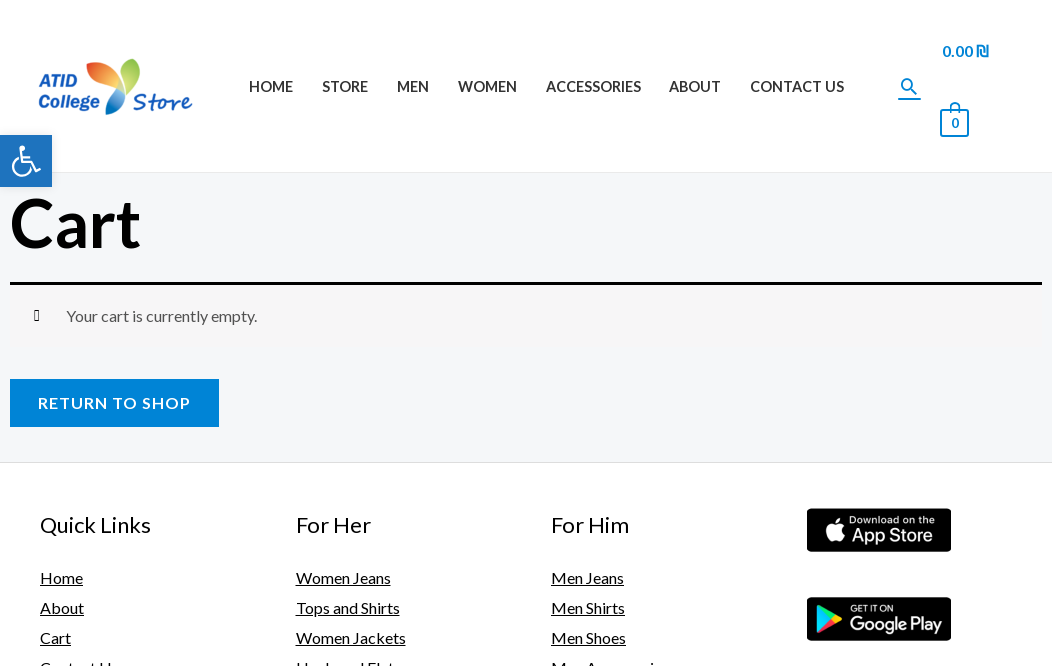

Verified cart is empty - checkout button not available
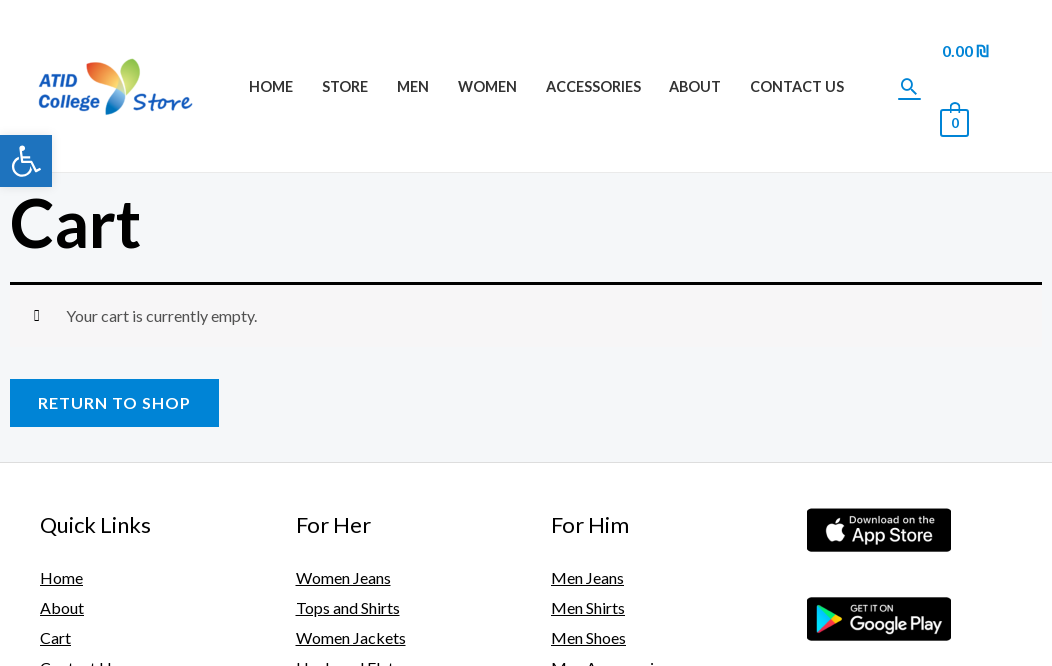

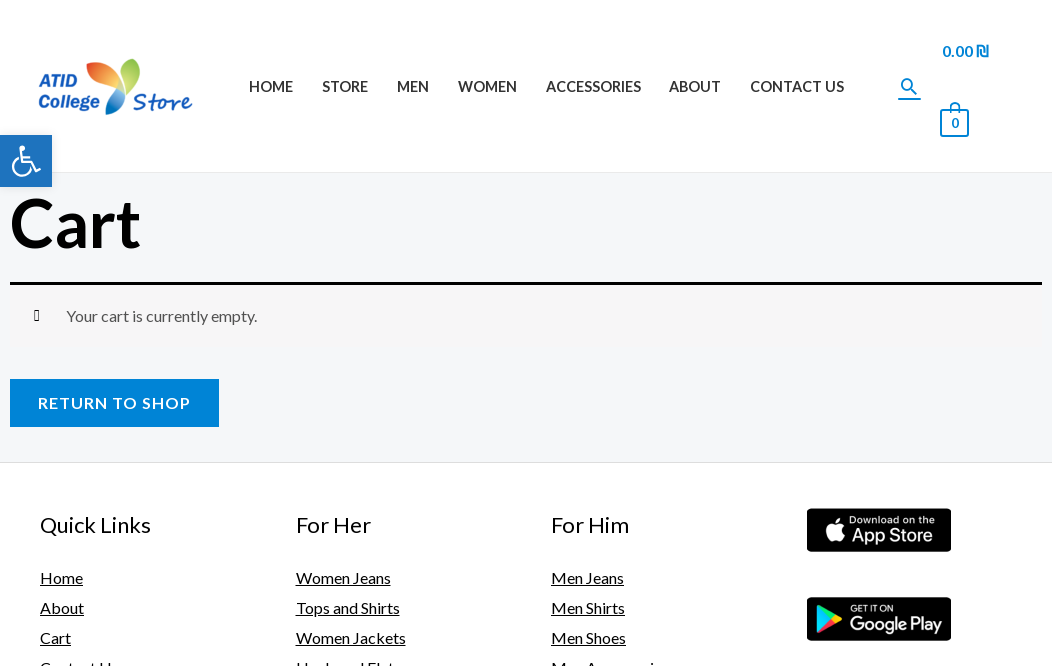